Tests hover functionality by hovering over three user profile avatar images sequentially to reveal hidden content

Starting URL: https://the-internet.herokuapp.com/hovers

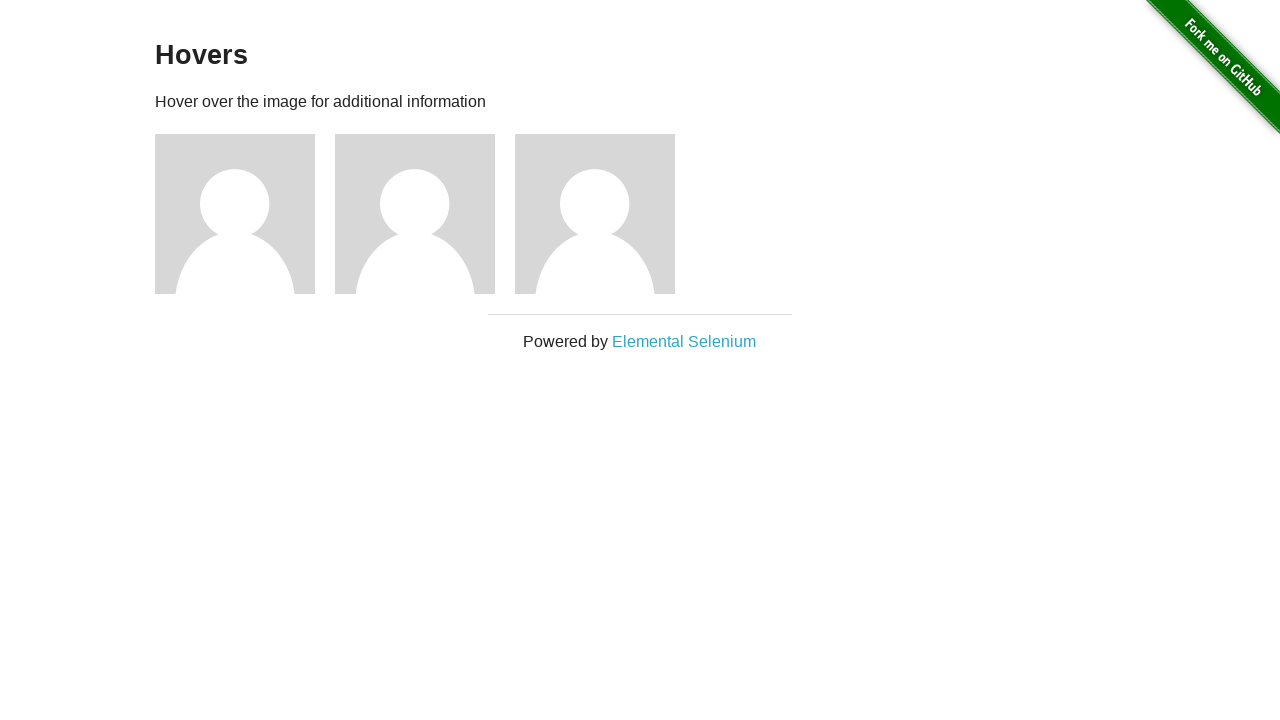

Hovered over first user avatar to reveal hidden content at (235, 214) on (//img[@alt='User Avatar'])[1]
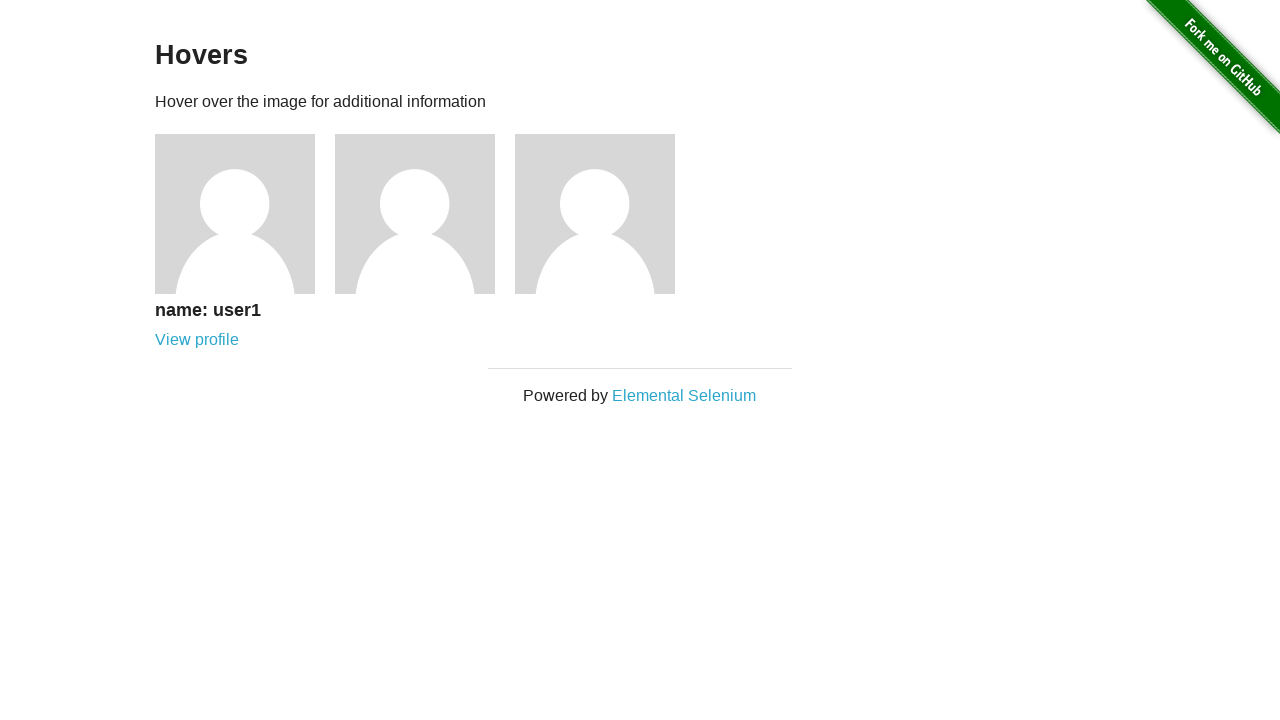

Hovered over second user avatar to reveal hidden content at (415, 214) on (//img[@alt='User Avatar'])[2]
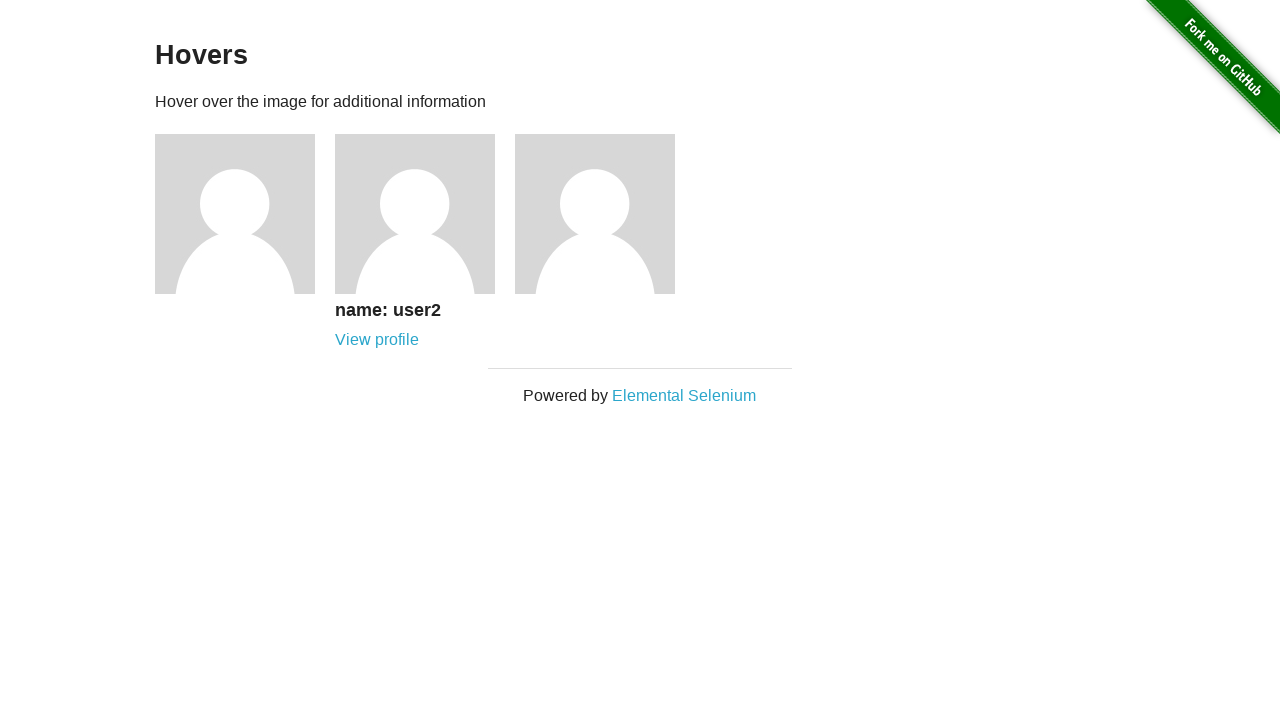

Hovered over third user avatar to reveal hidden content at (595, 214) on (//img[@alt='User Avatar'])[3]
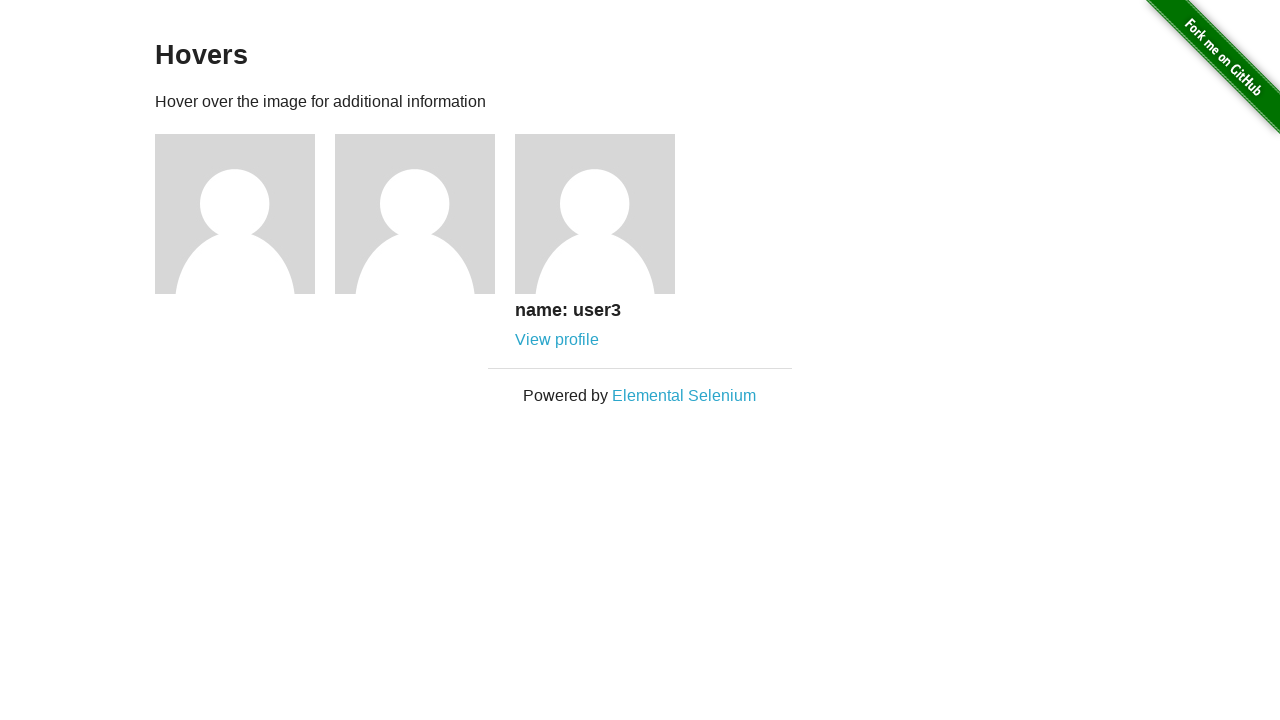

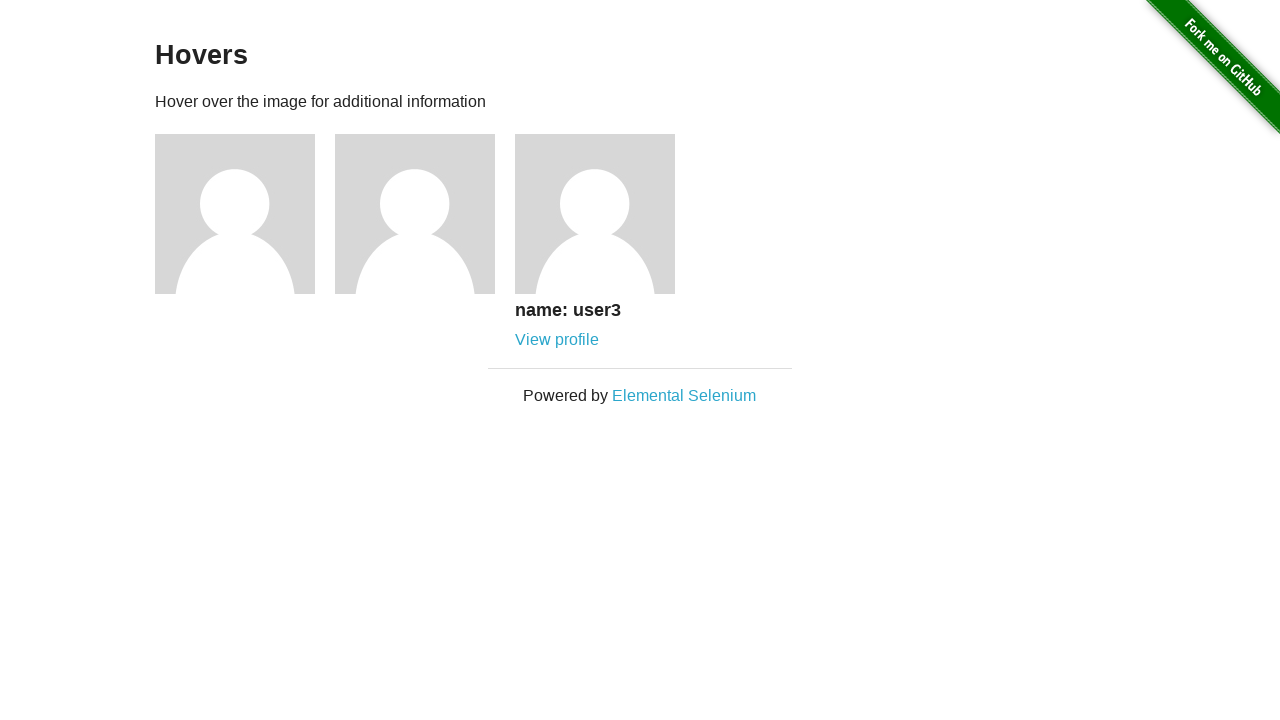